Tests an autocomplete input field by entering text and verifying the element is interactable

Starting URL: https://rahulshettyacademy.com/AutomationPractice

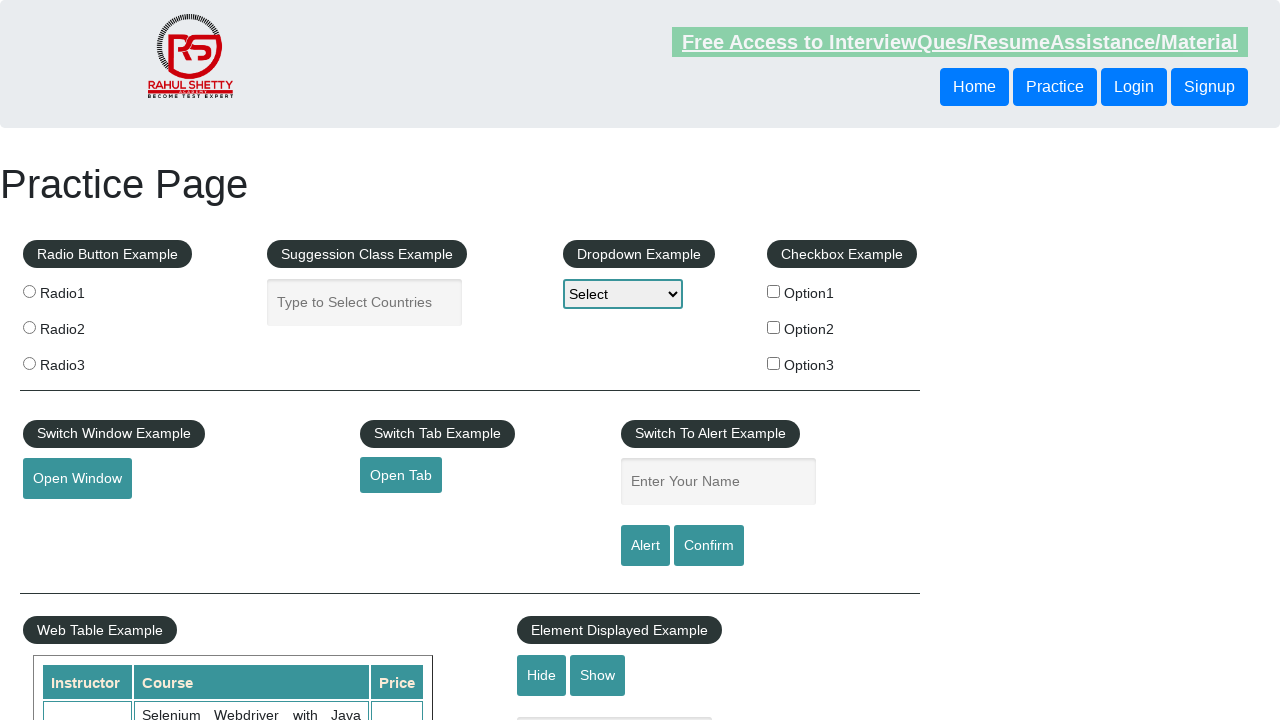

Filled autocomplete field with 'ind' on #autocomplete
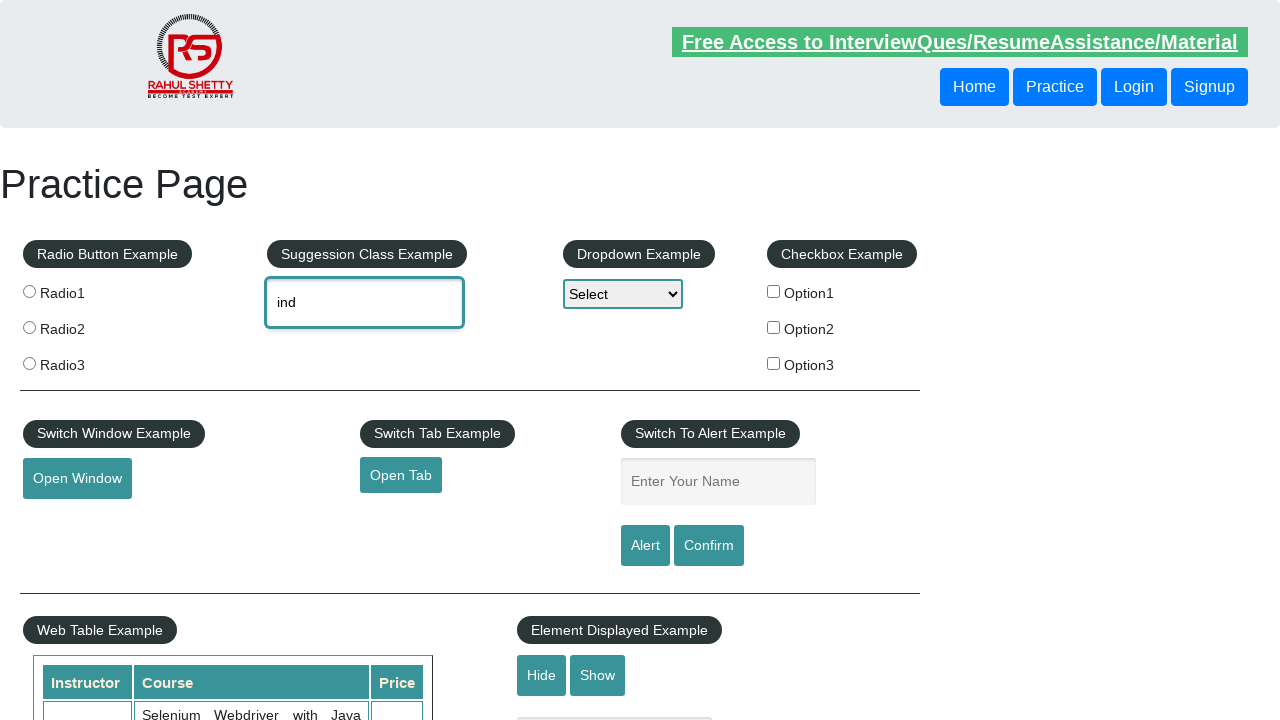

Located autocomplete element
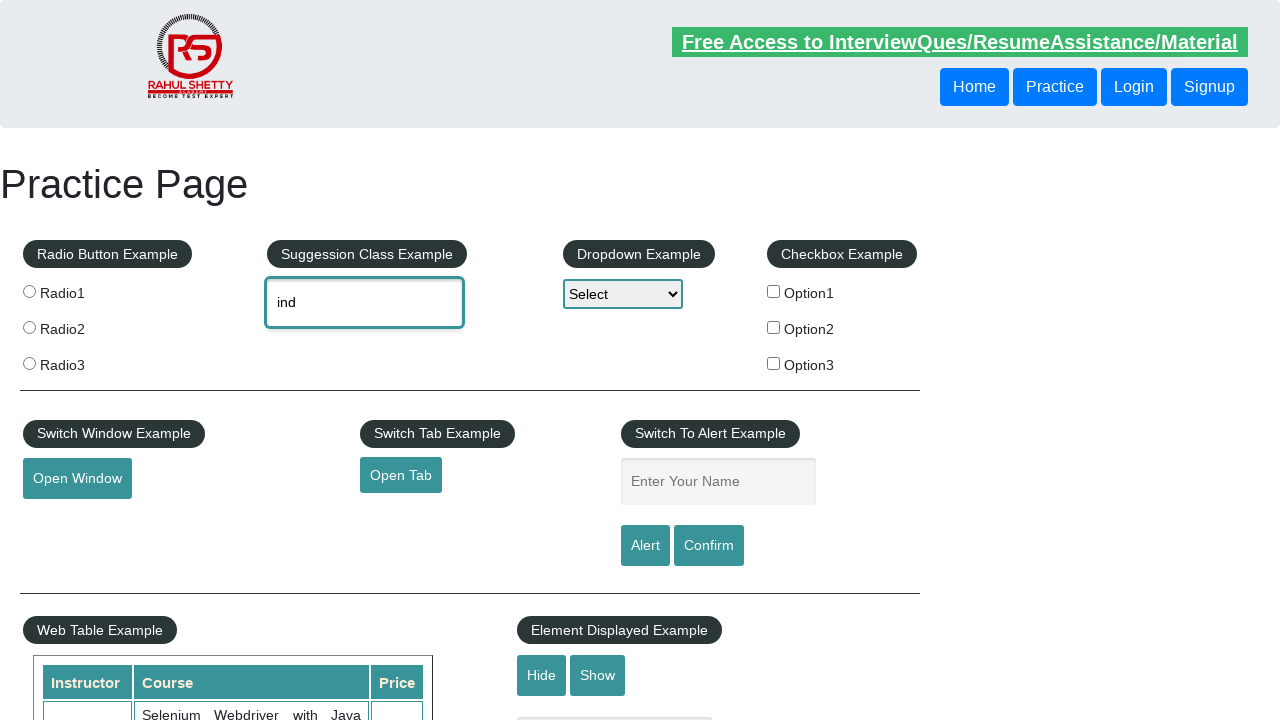

Autocomplete element is interactable and visible
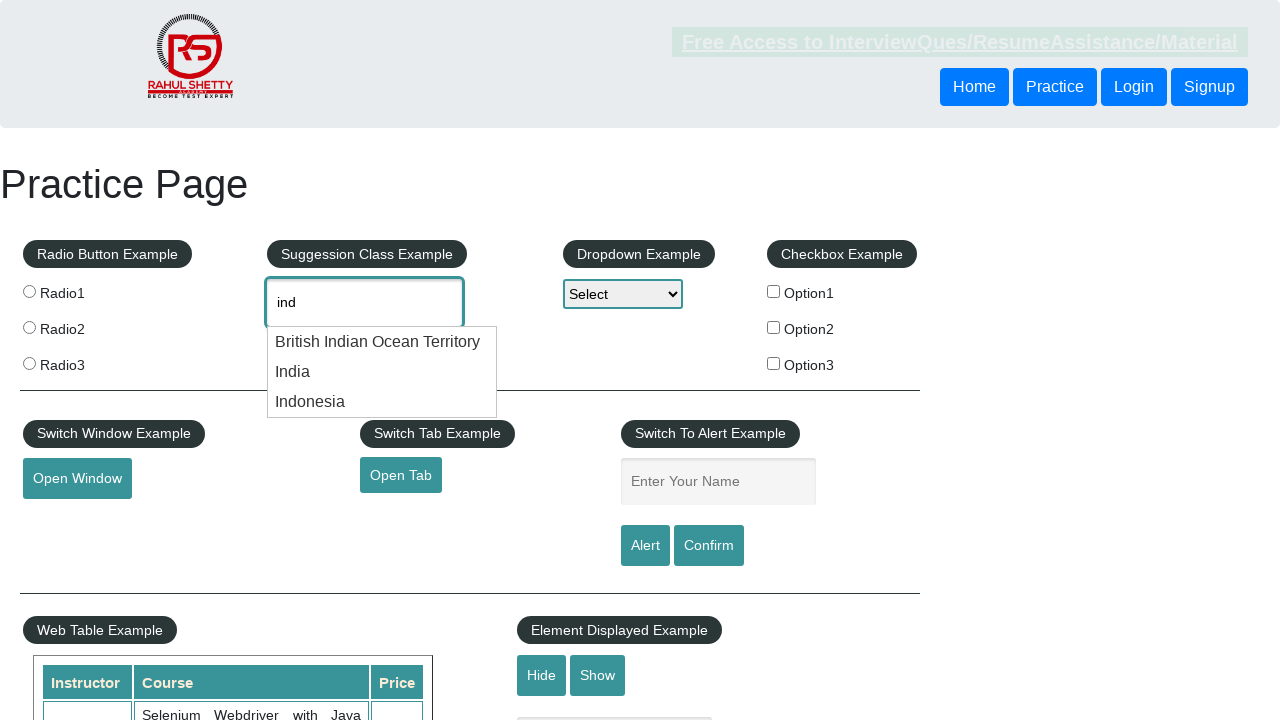

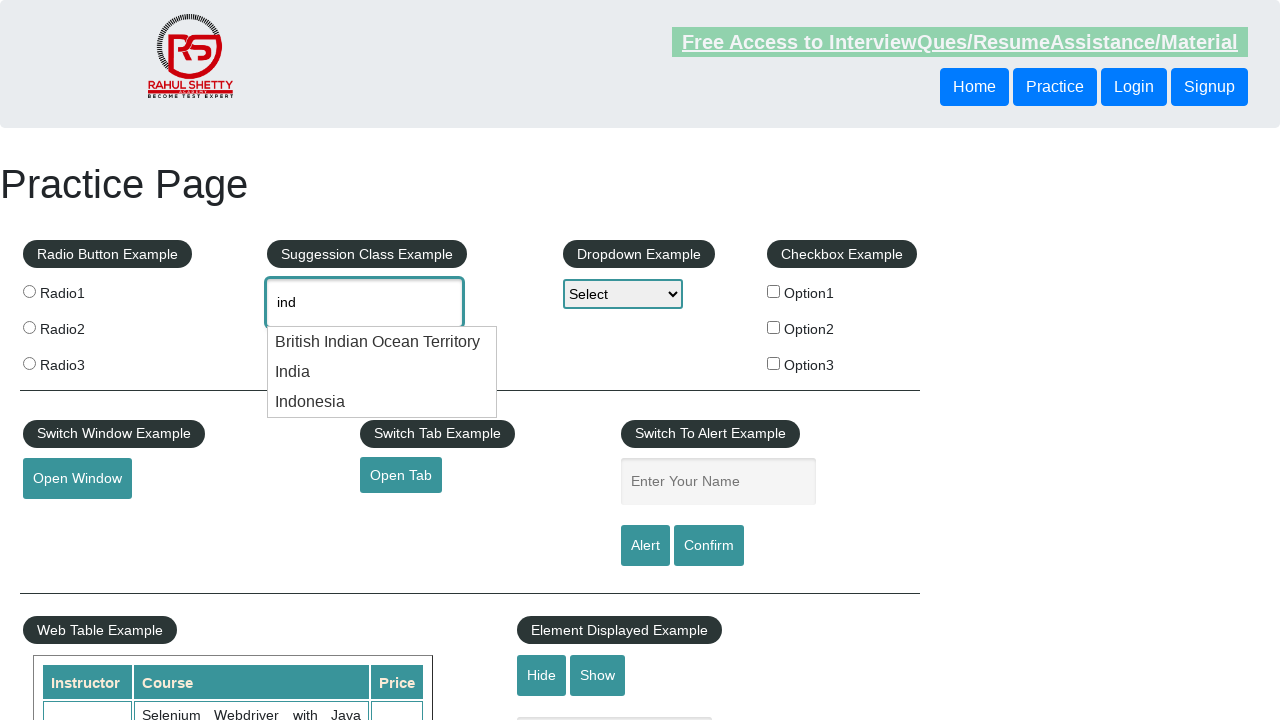